Tests submitting a form after clicking checkboxes and radio buttons

Starting URL: http://www.eviltester.com/selenium/basic_html_form.html

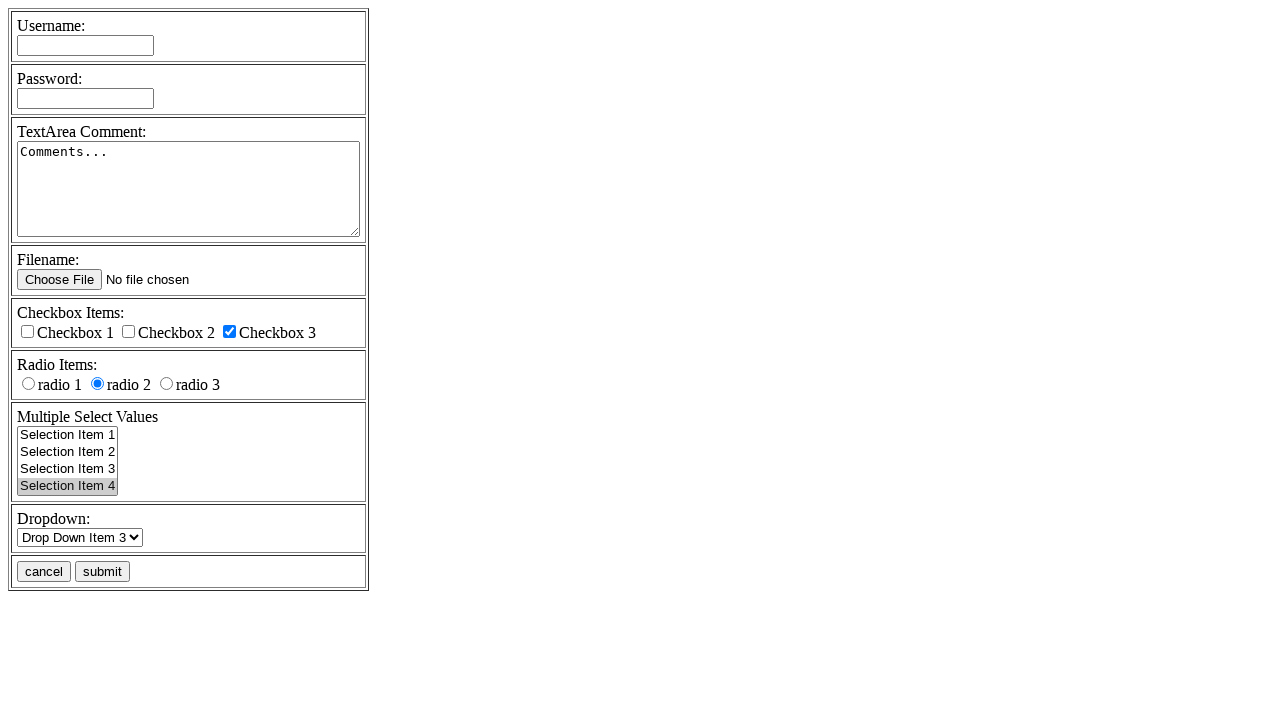

Clicked checkbox 2 at (128, 332) on input[name='checkboxes[]'][value='cb2']
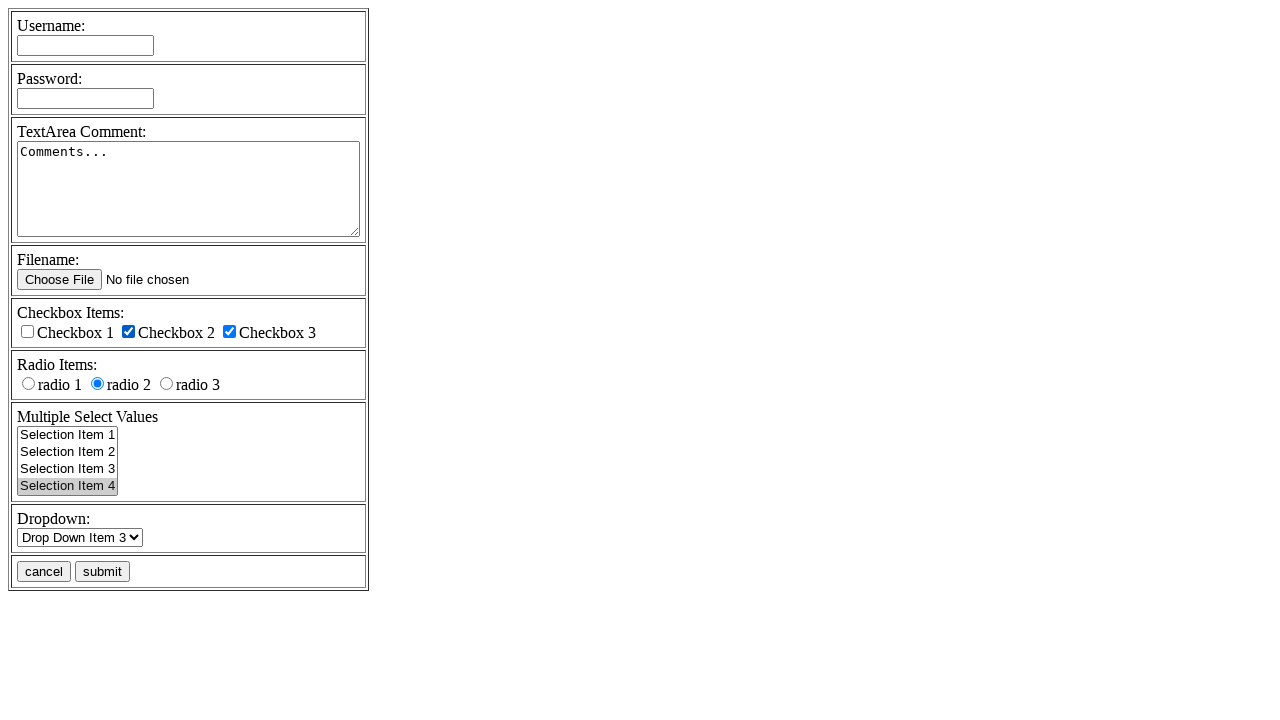

Clicked checkbox 3 at (230, 332) on input[name='checkboxes[]'][value='cb3']
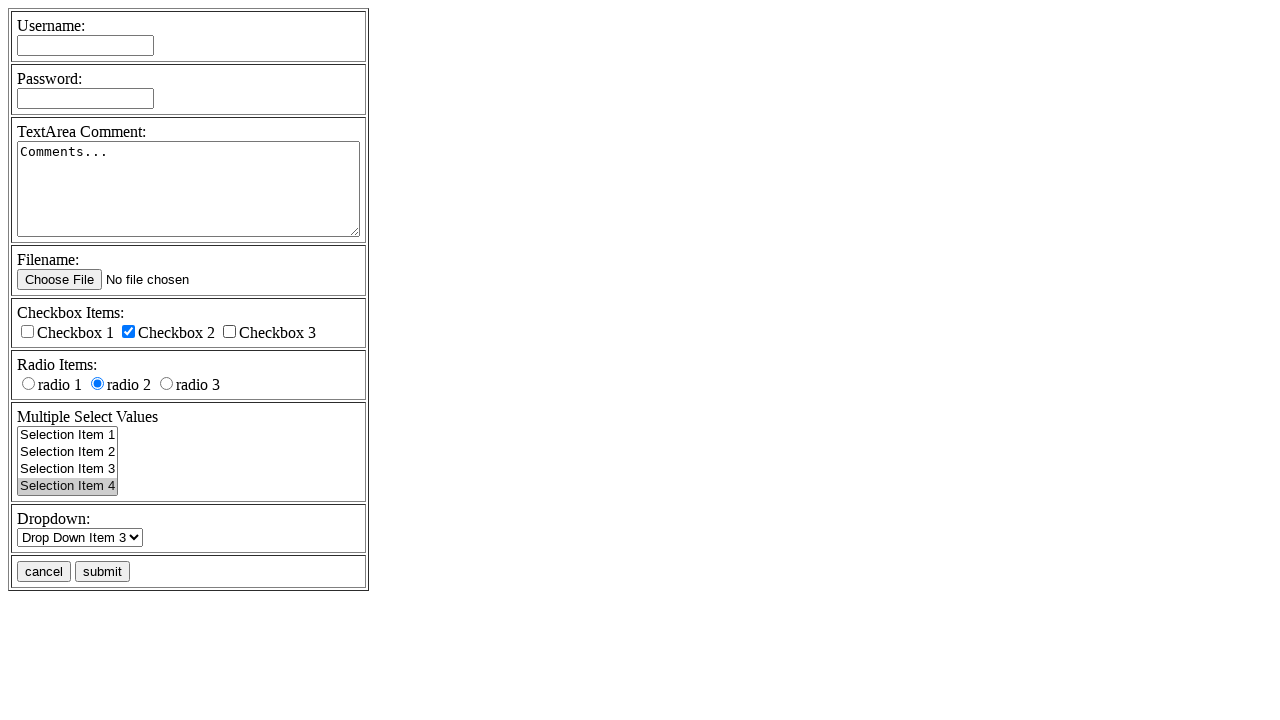

Clicked radio button 3 at (166, 384) on input[name='radioval'][value='rd3']
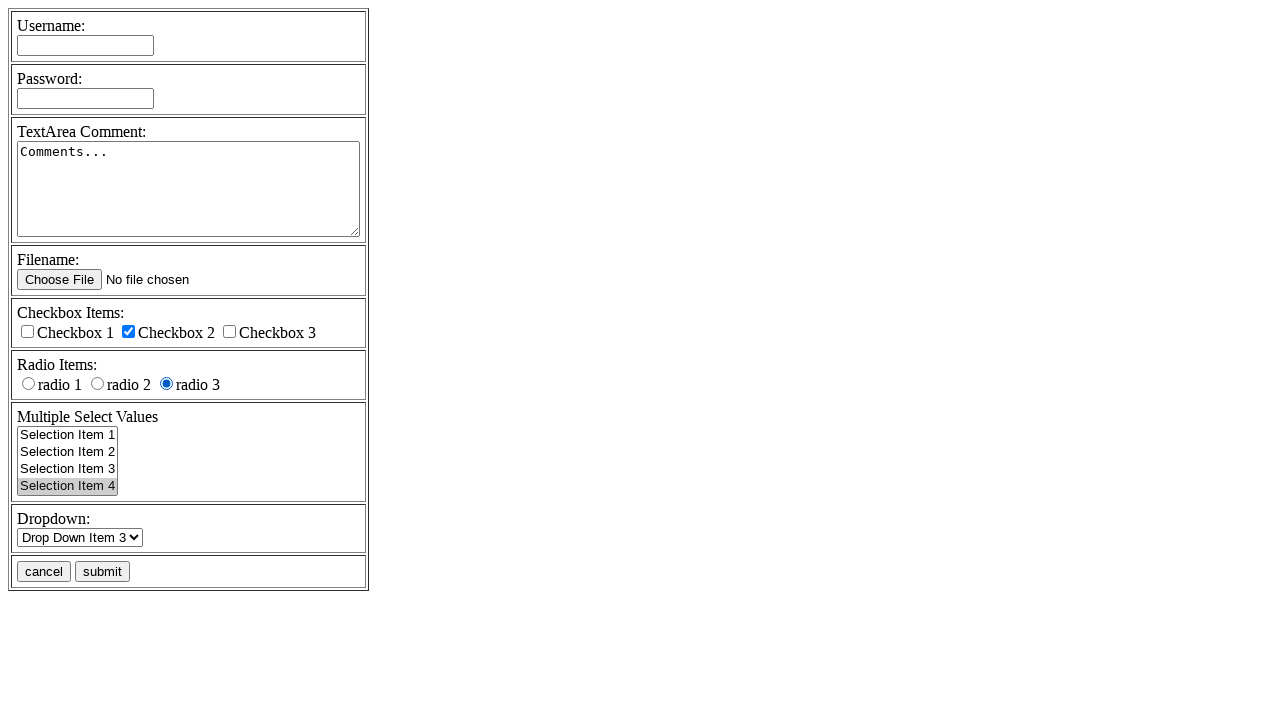

Clicked submit button at (102, 572) on input[name='submitbutton'][value='submit']
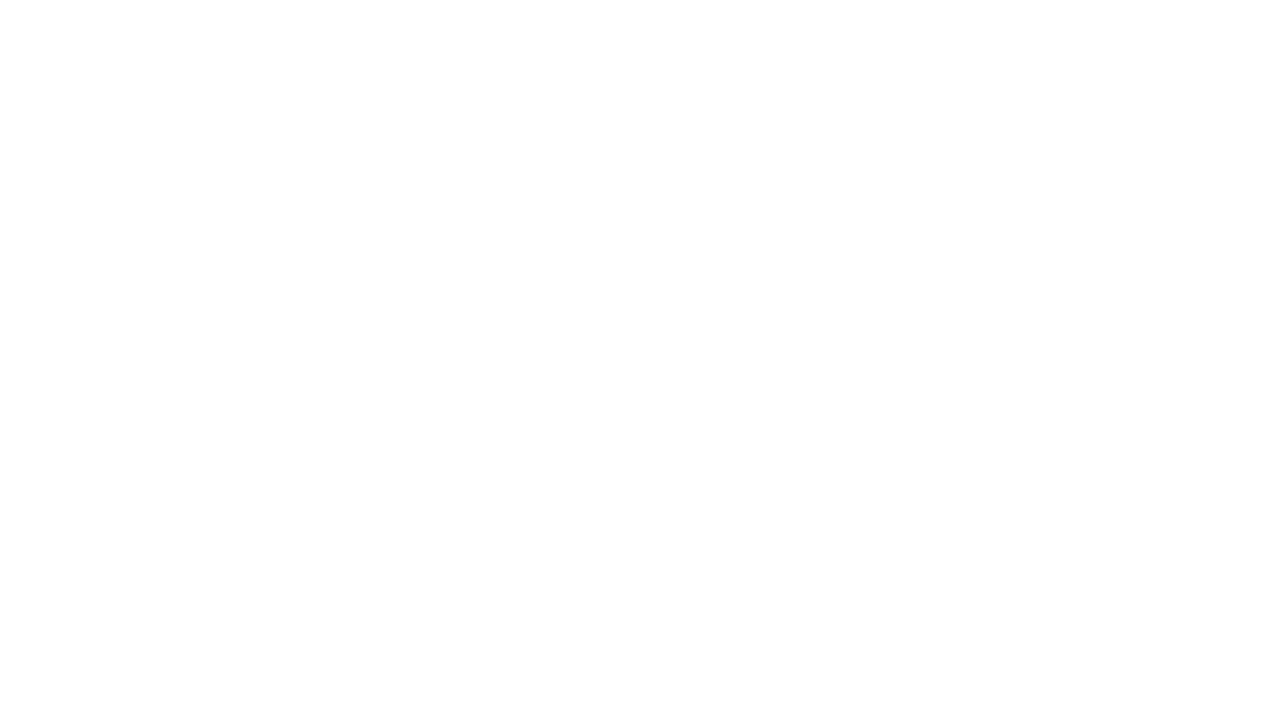

Page loaded after form submission
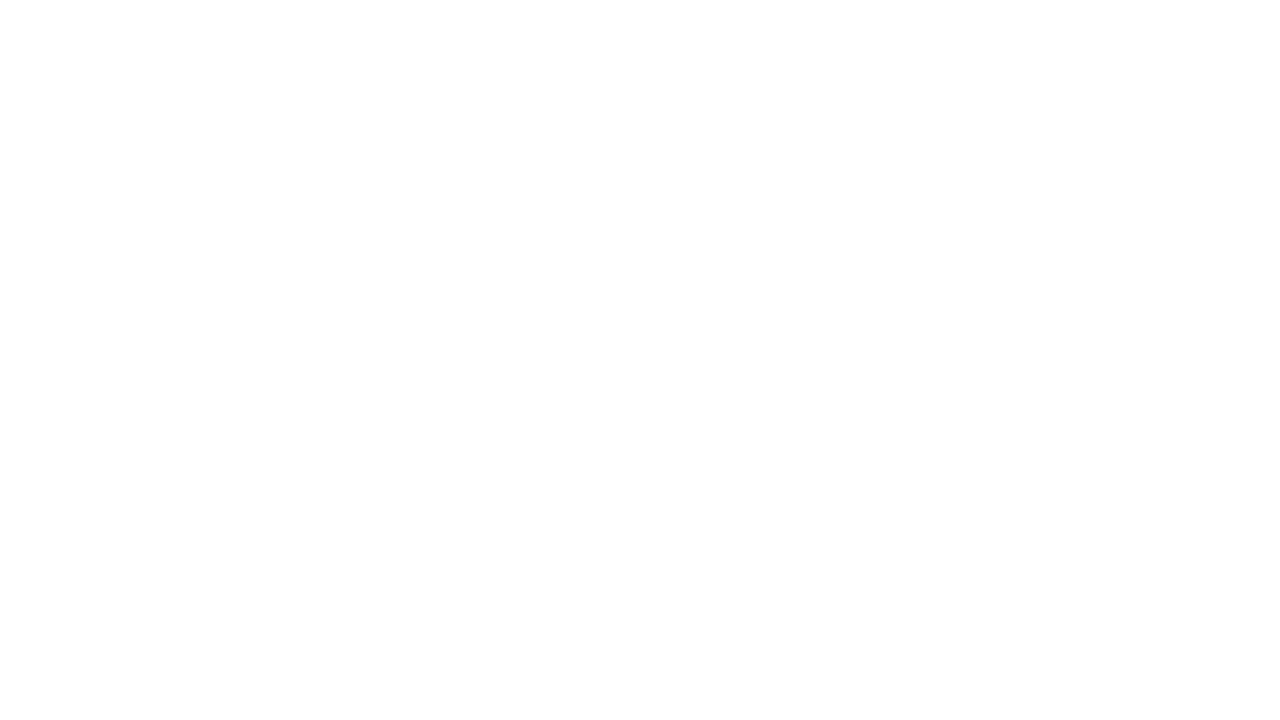

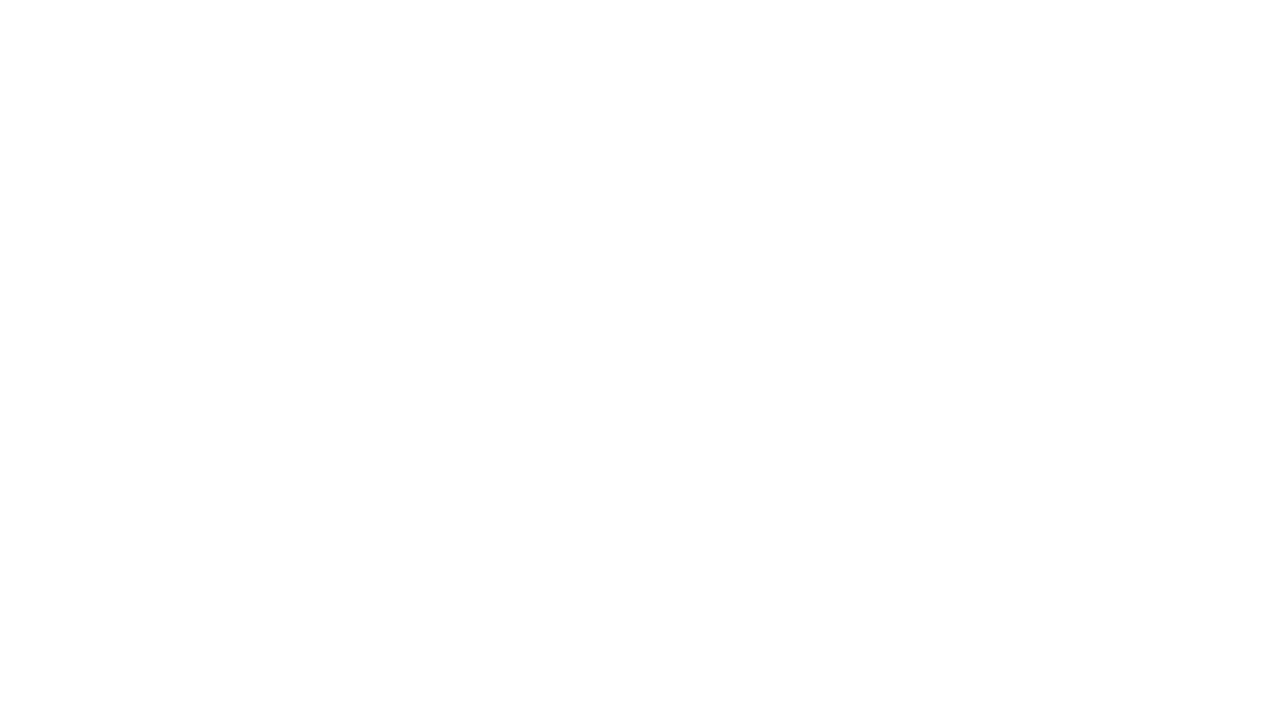